Tests password security requirements by submitting passwords that are too short and passwords that don't match confirmation, verifying appropriate error messages appear.

Starting URL: https://ecommerce-playground.lambdatest.io/index.php?route=account/register

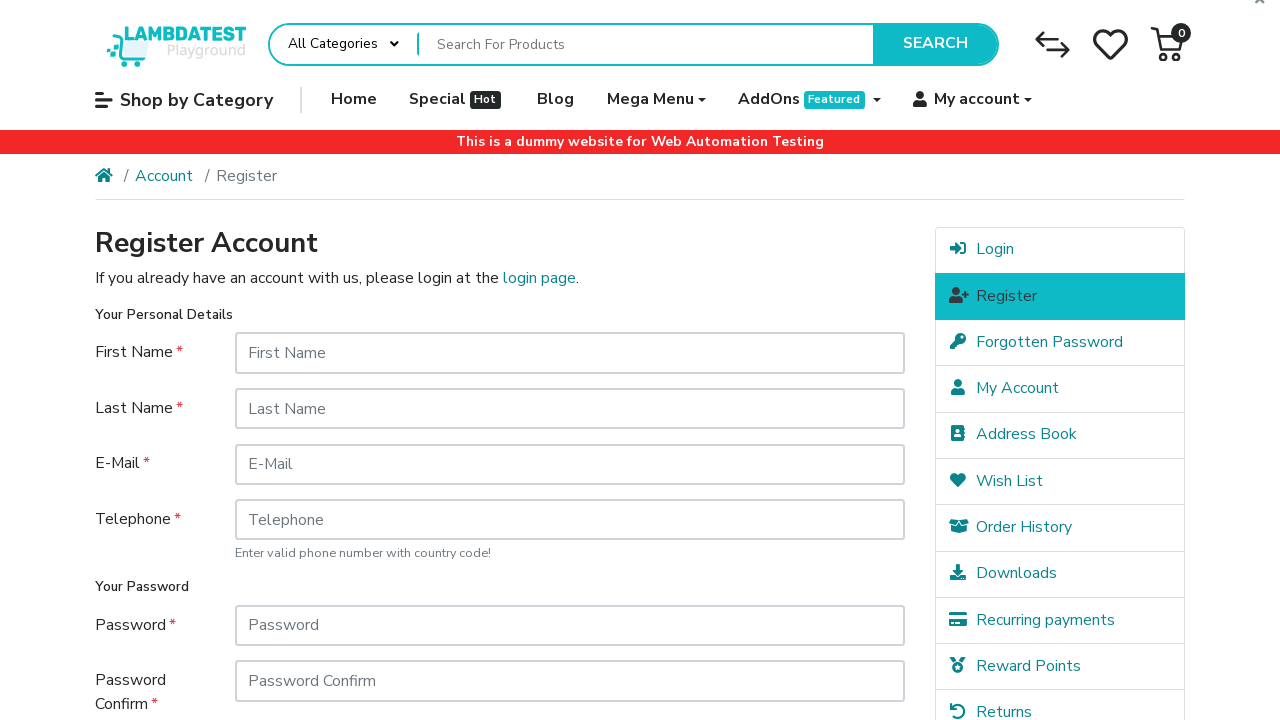

Filled first name field with 'John' on internal:attr=[placeholder="First Name"i]
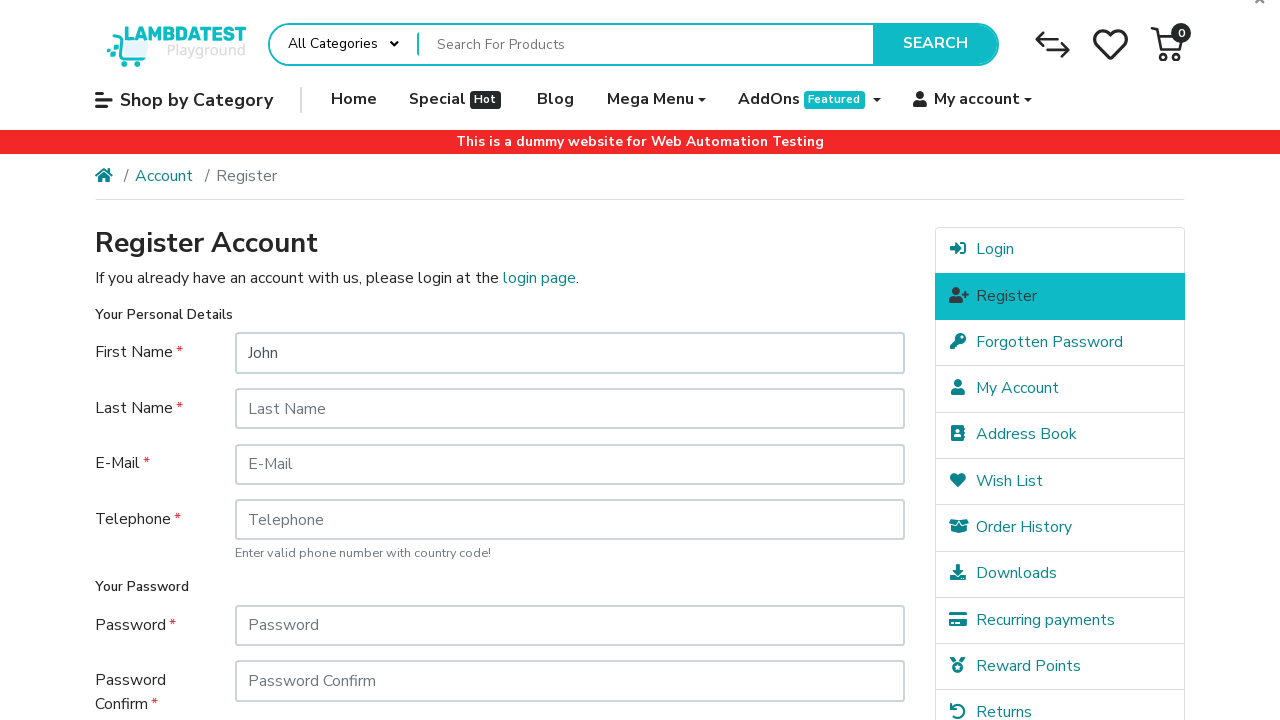

Filled last name field with 'Doe' on internal:attr=[placeholder="Last Name"i]
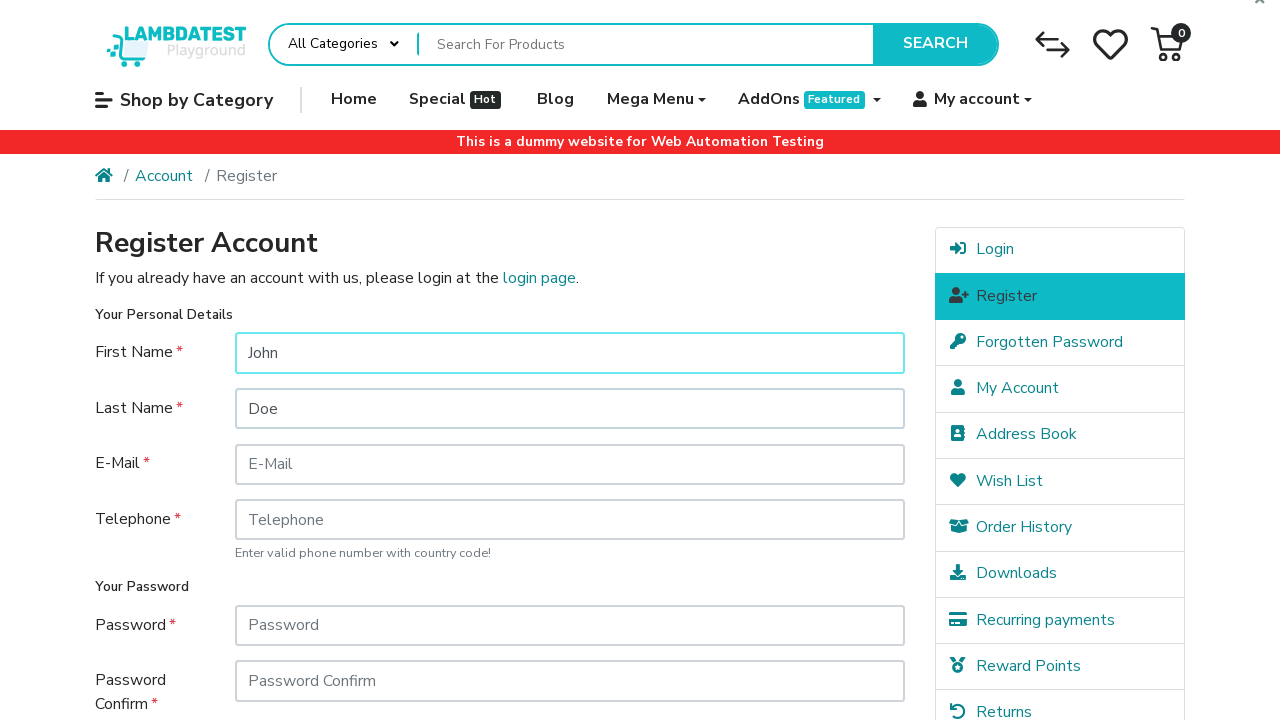

Filled email field with 'M9HG2KTLWX@gmail.com' on internal:attr=[placeholder="E-Mail"i]
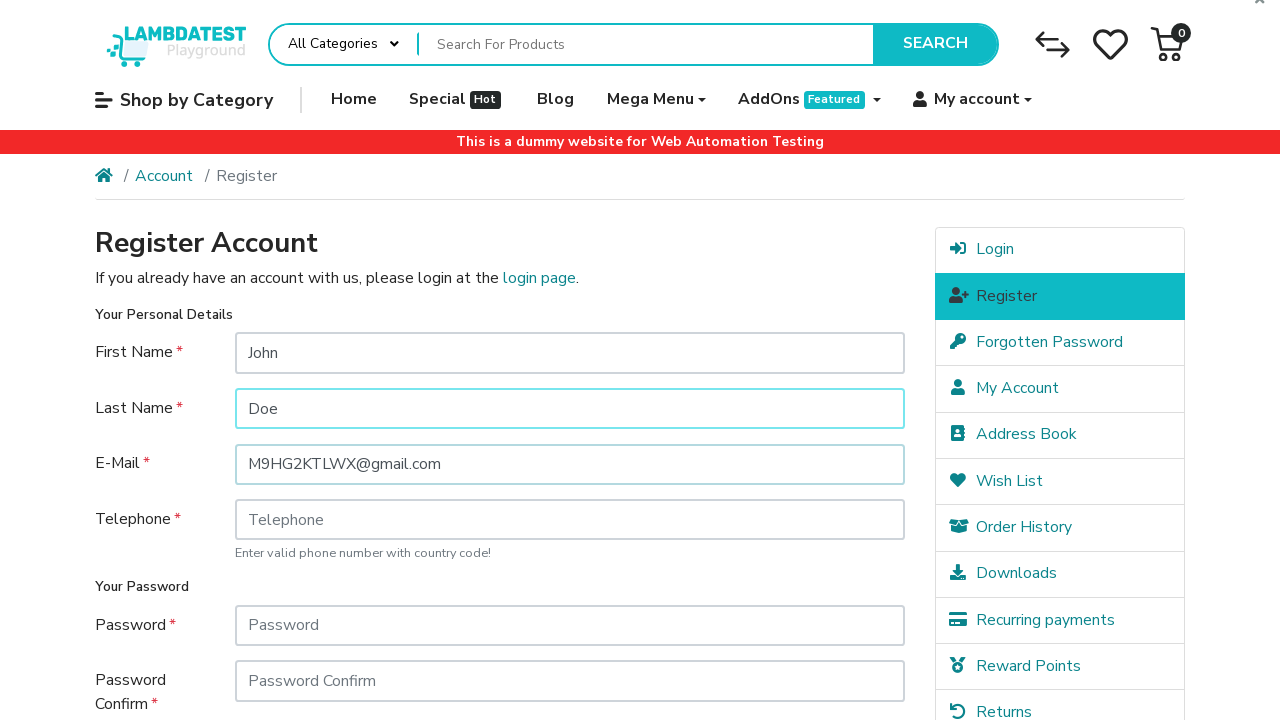

Filled telephone field with '+4915751820807' on internal:attr=[placeholder="Telephone"i]
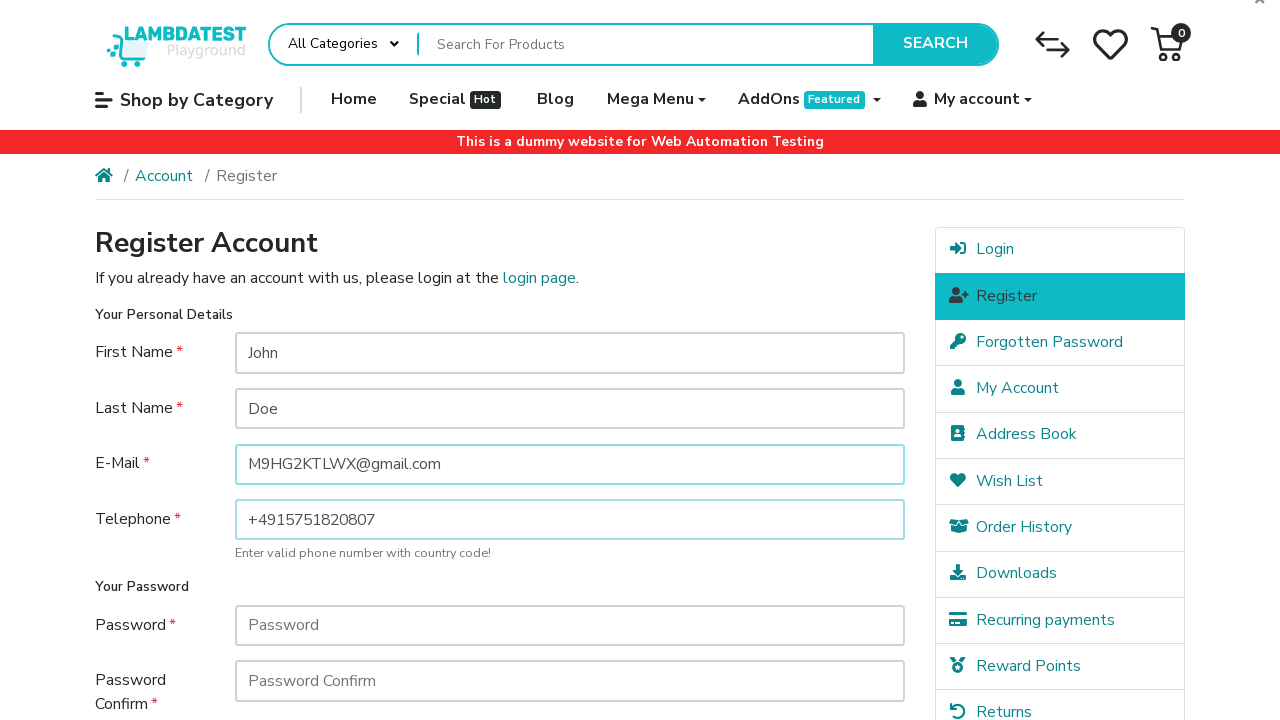

Clicked agree to terms checkbox at (628, 578) on label[for='input-agree']
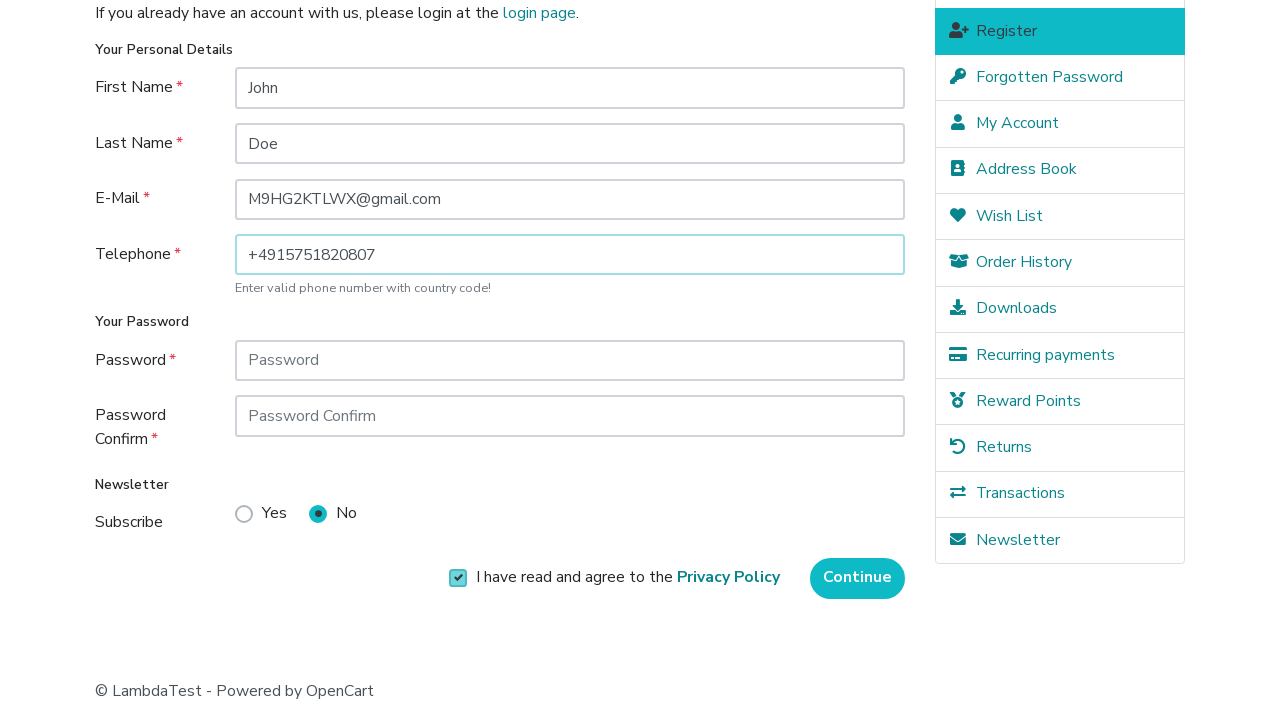

Filled password field with short password '123' on input#input-password
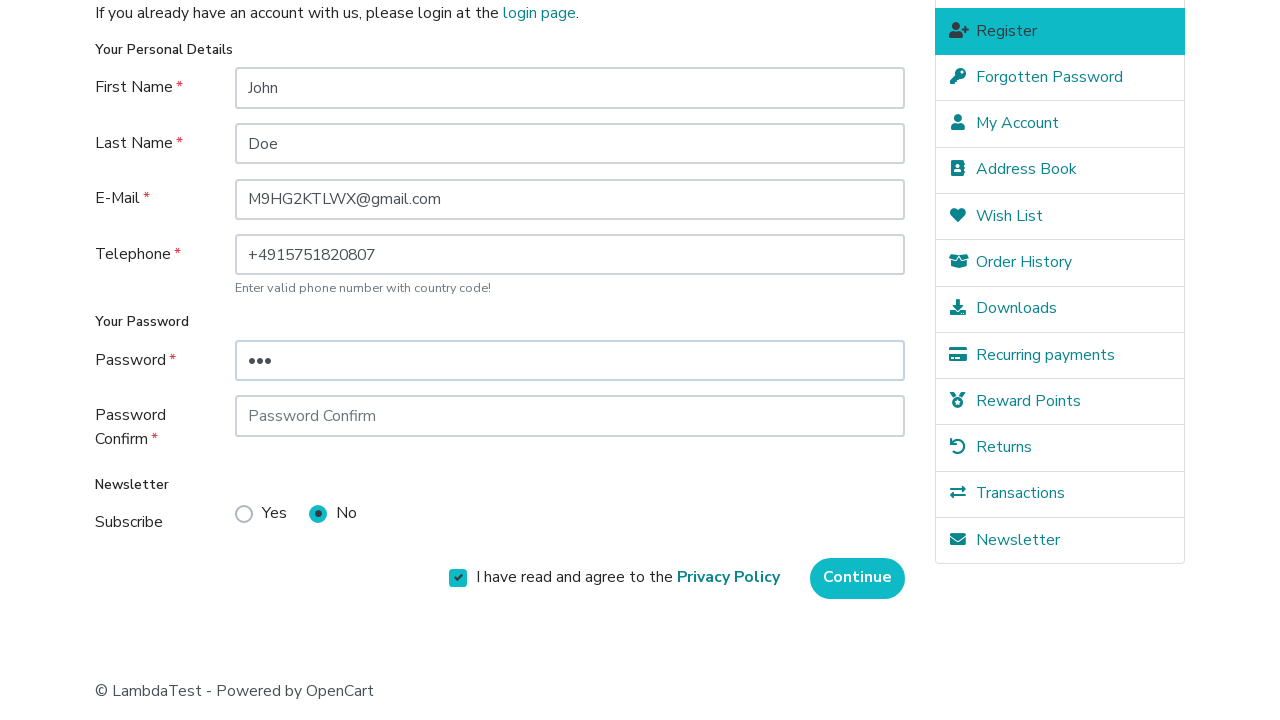

Filled password confirmation field with '123' on input#input-confirm
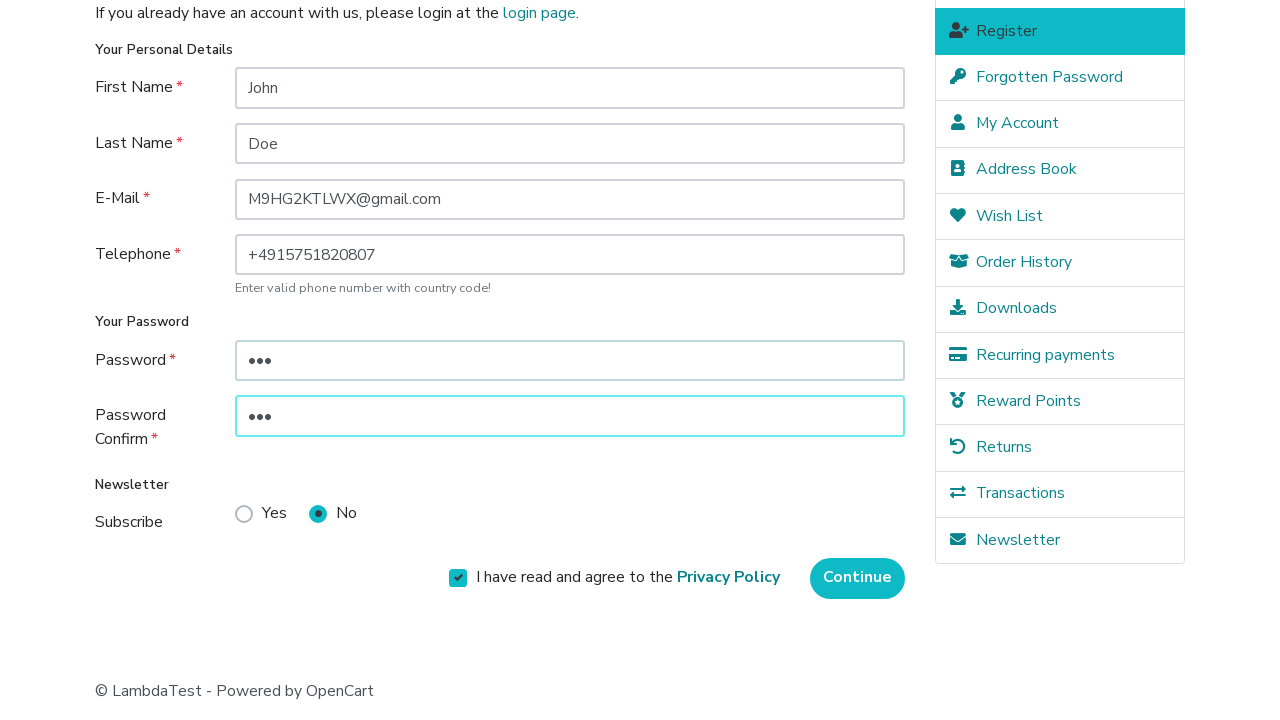

Clicked Continue button to submit form with short password at (858, 578) on xpath=//input[@type='submit' and @value='Continue']
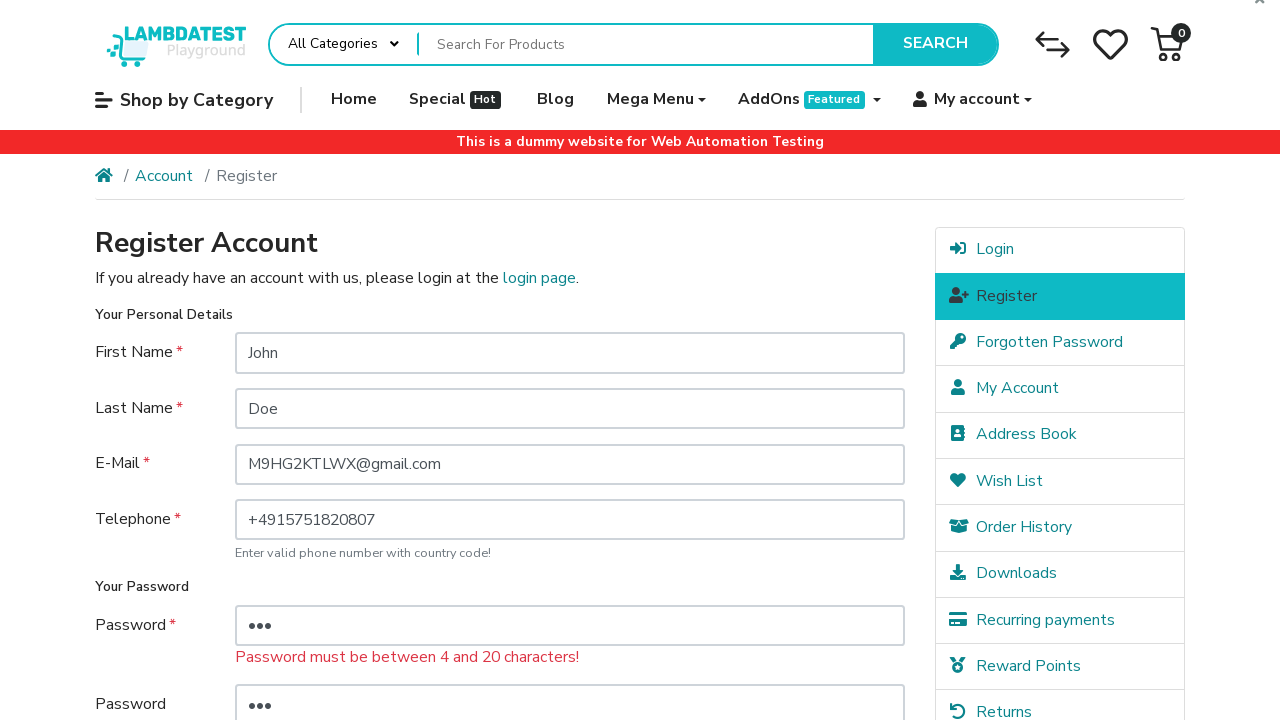

Verified password length error message appeared
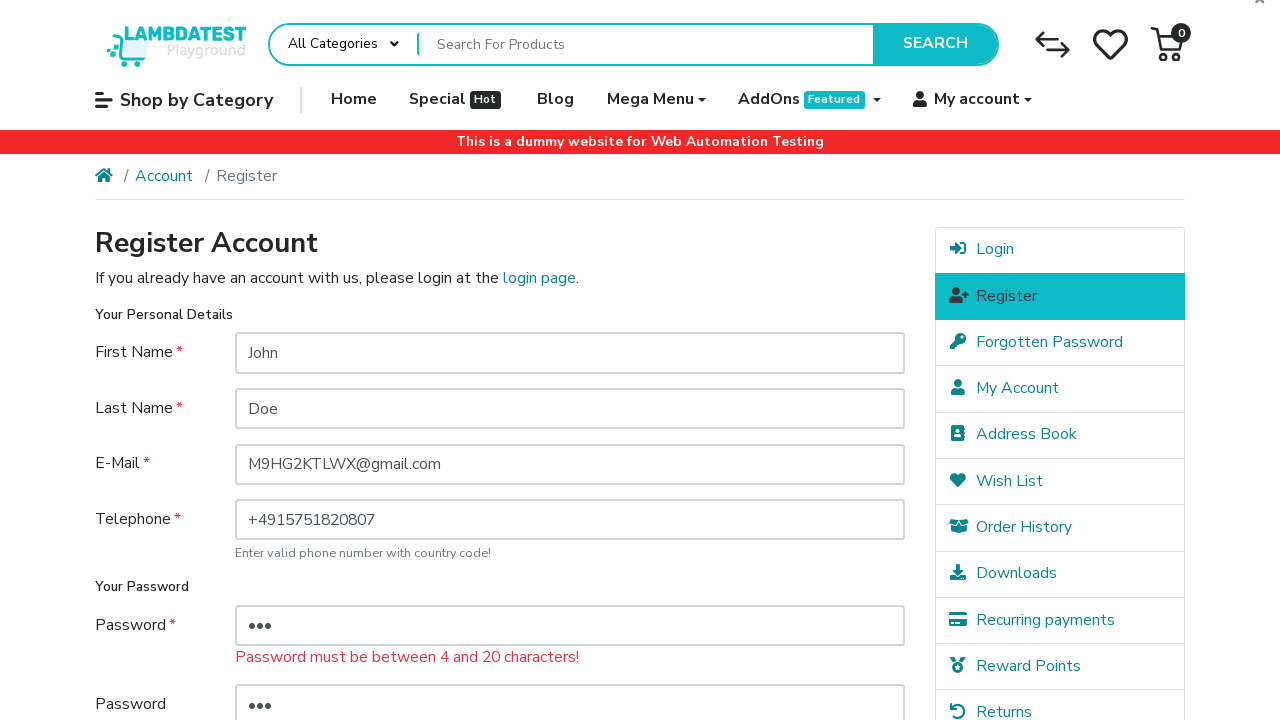

Filled password field with 'Password123' on input#input-password
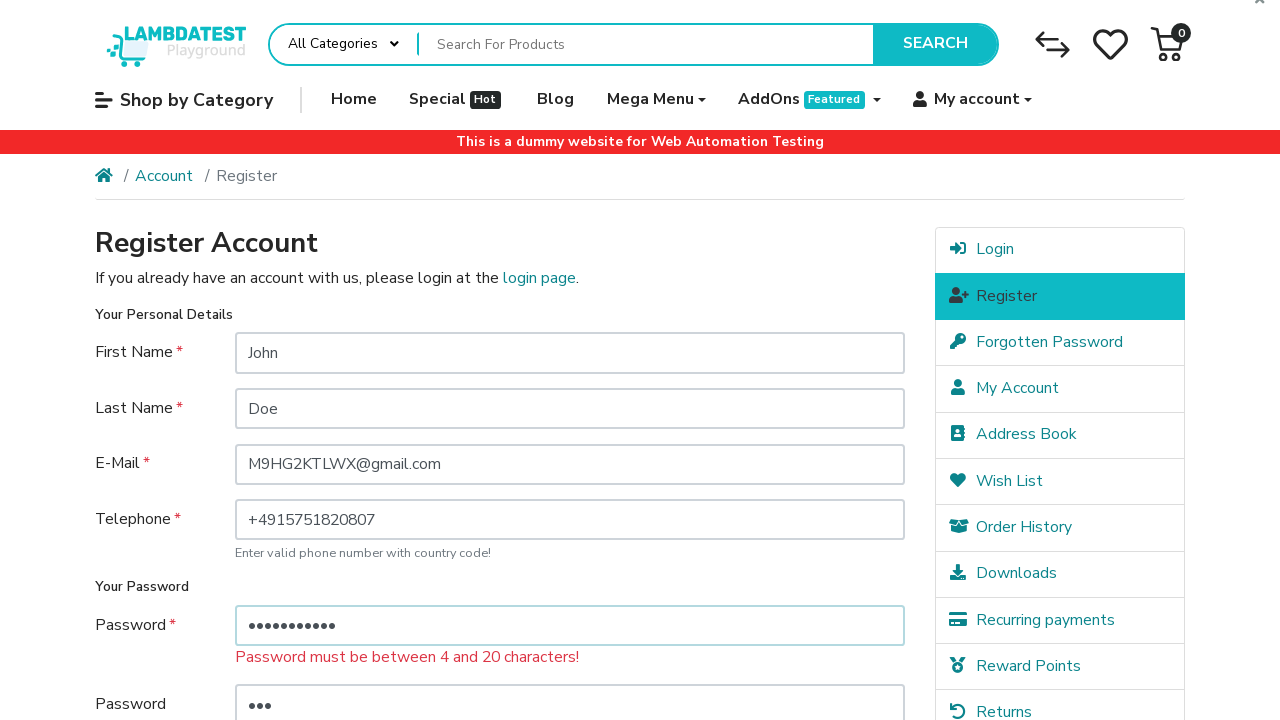

Filled password confirmation field with mismatched password 'wordPass123' on input#input-confirm
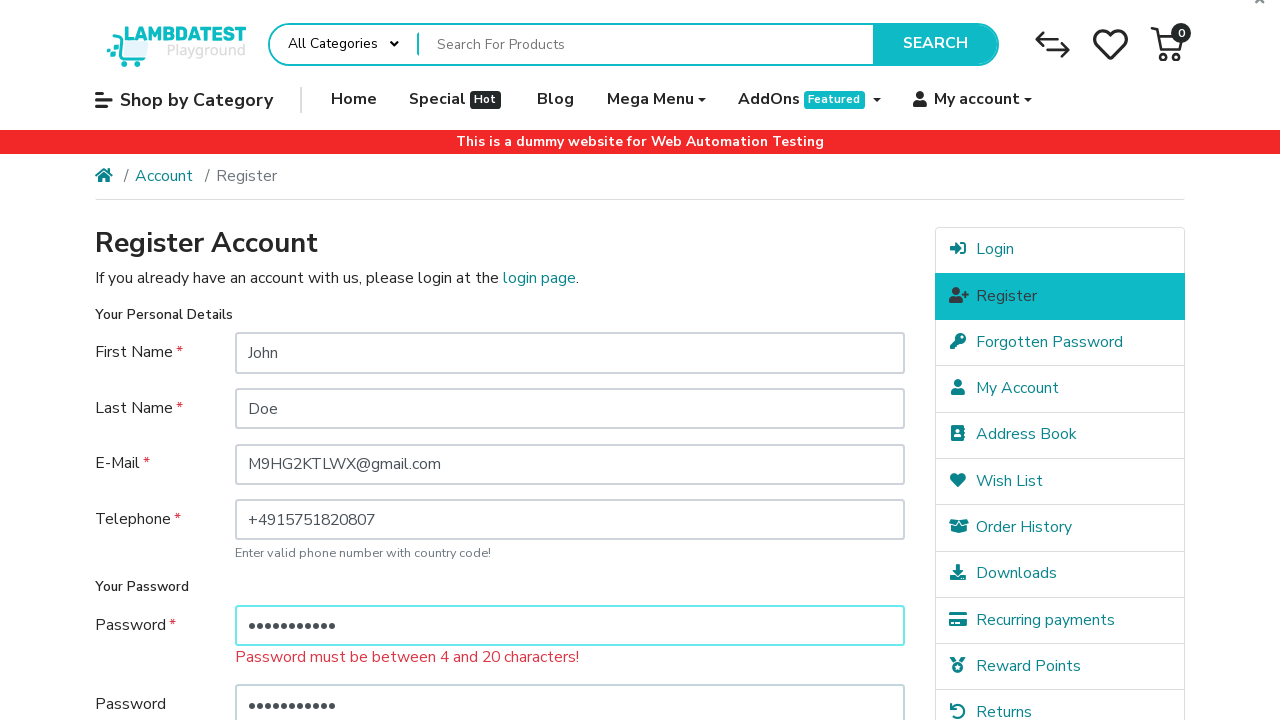

Clicked Continue button to submit form with mismatched passwords at (858, 579) on xpath=//input[@type='submit' and @value='Continue']
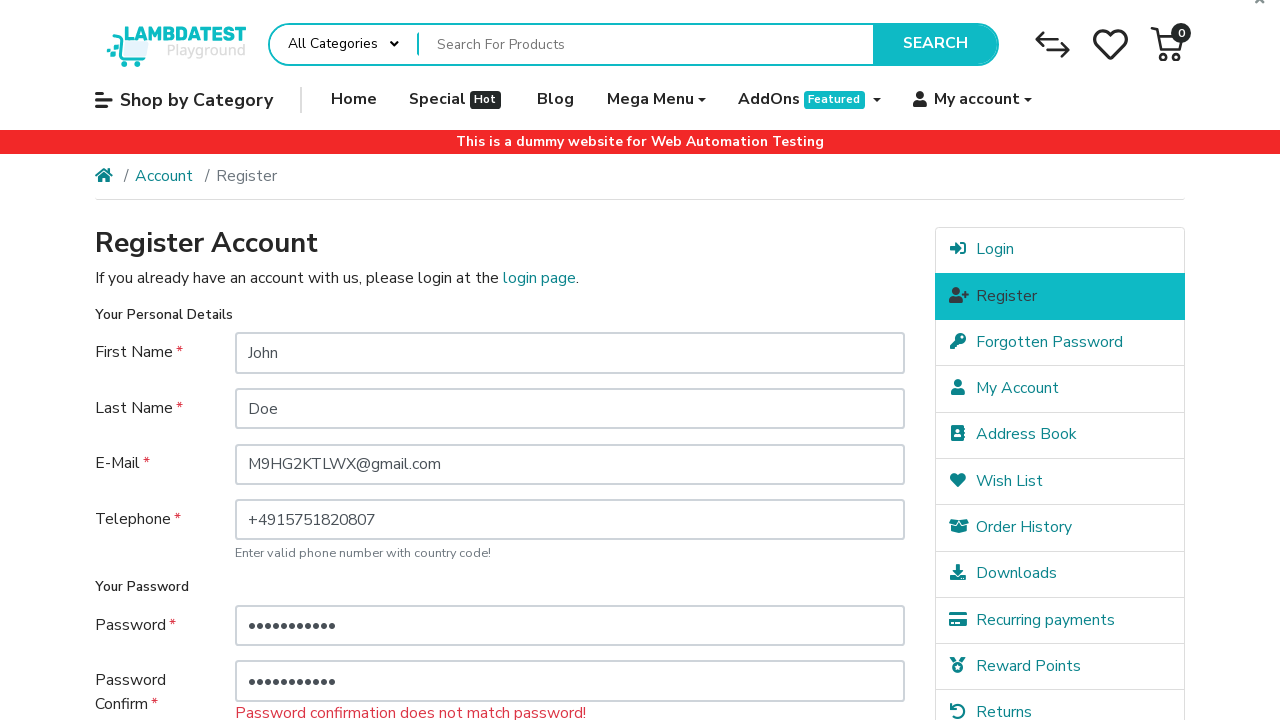

Verified password mismatch error message appeared
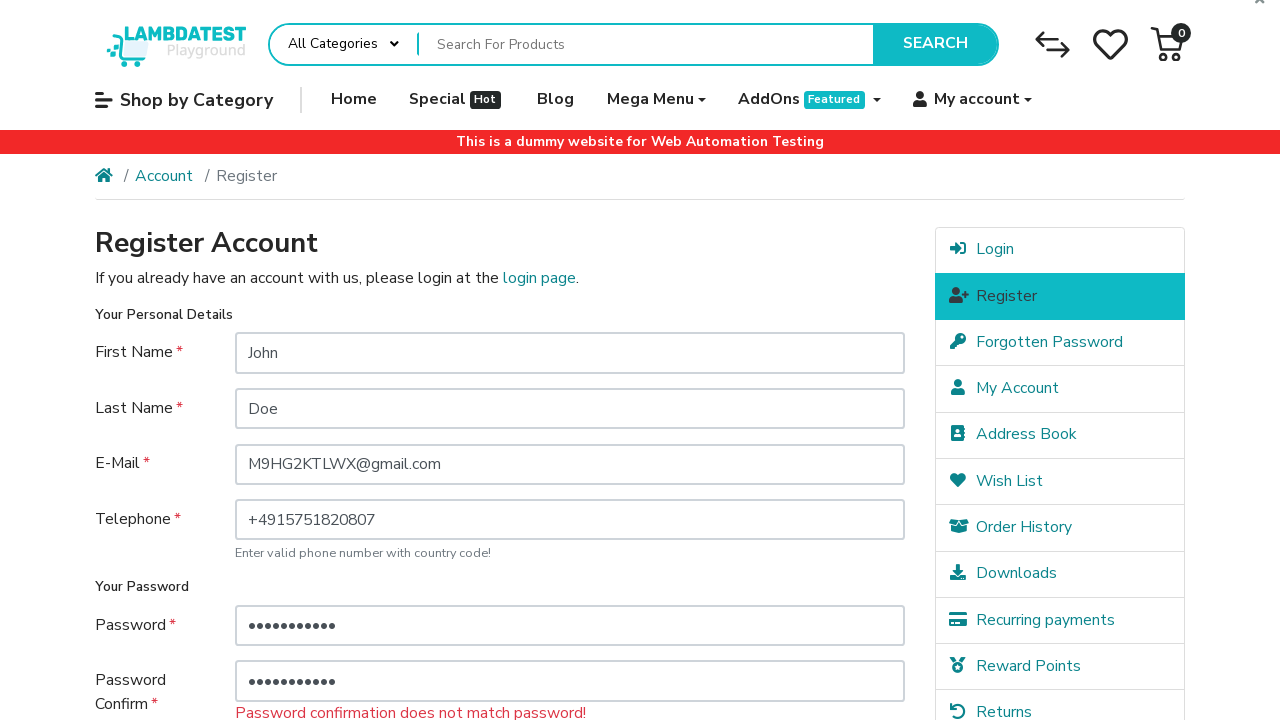

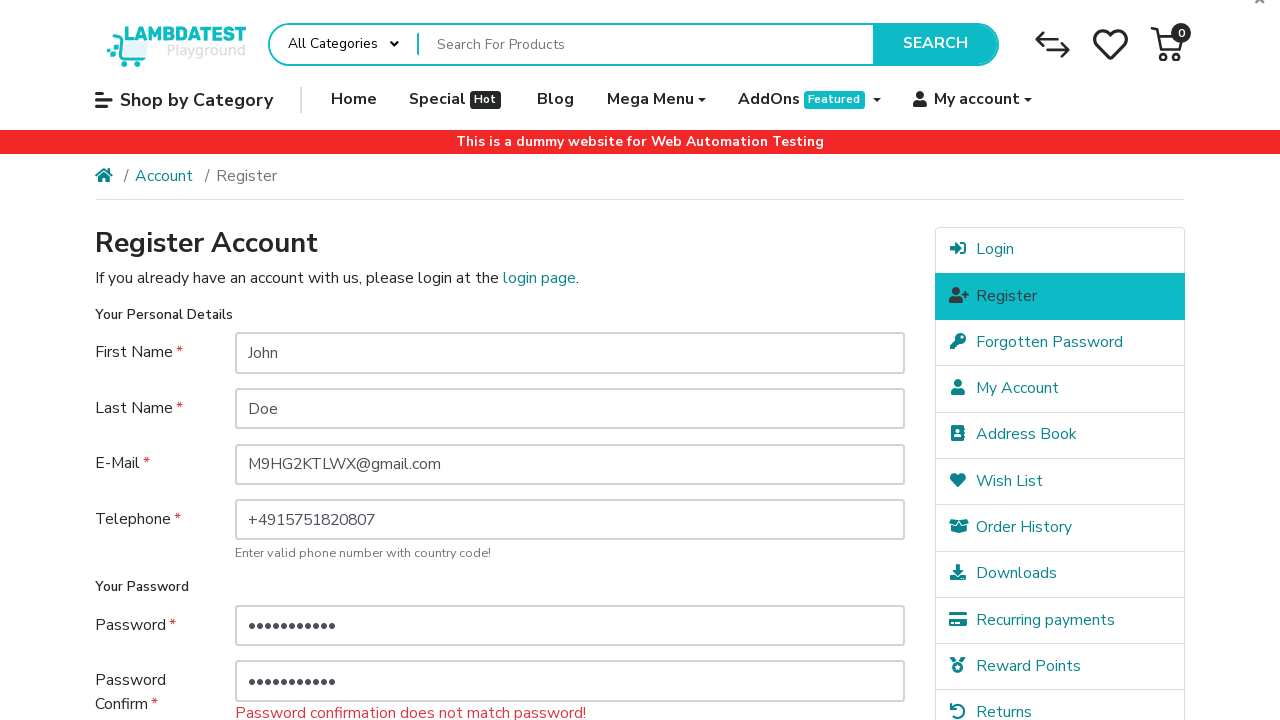